Fills out a form with various data fields, leaving zip code empty, submits the form, and verifies field validation colors

Starting URL: https://bonigarcia.dev/selenium-webdriver-java/data-types.html

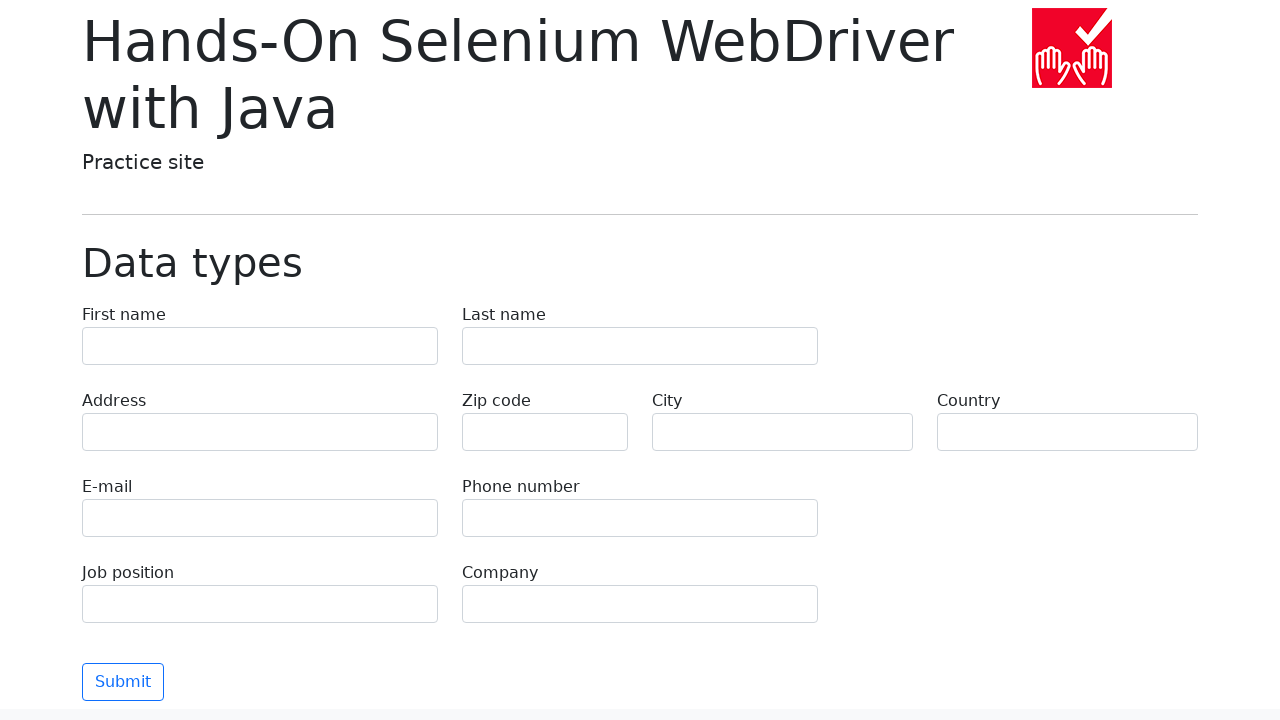

Filled first name field with 'Иван' on input[name='first-name']
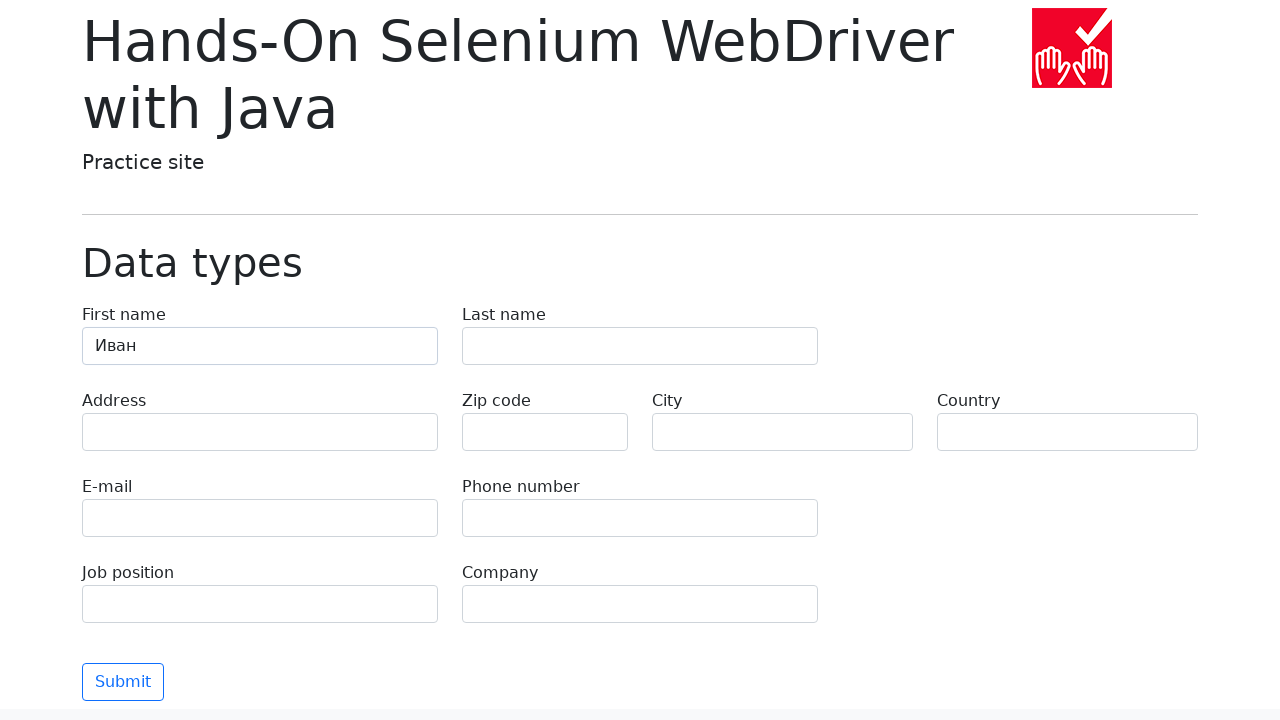

Filled last name field with 'Петров' on input[name='last-name']
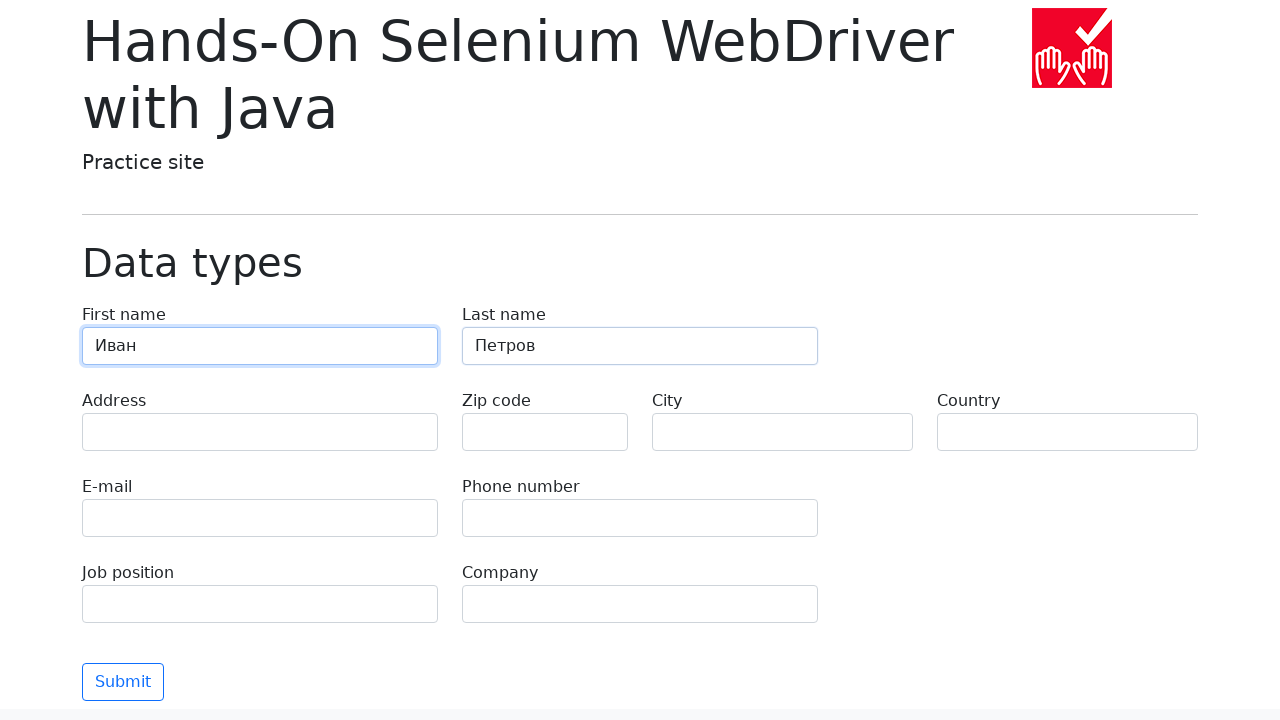

Filled address field with 'Ленина, 55-3' on input[name='address']
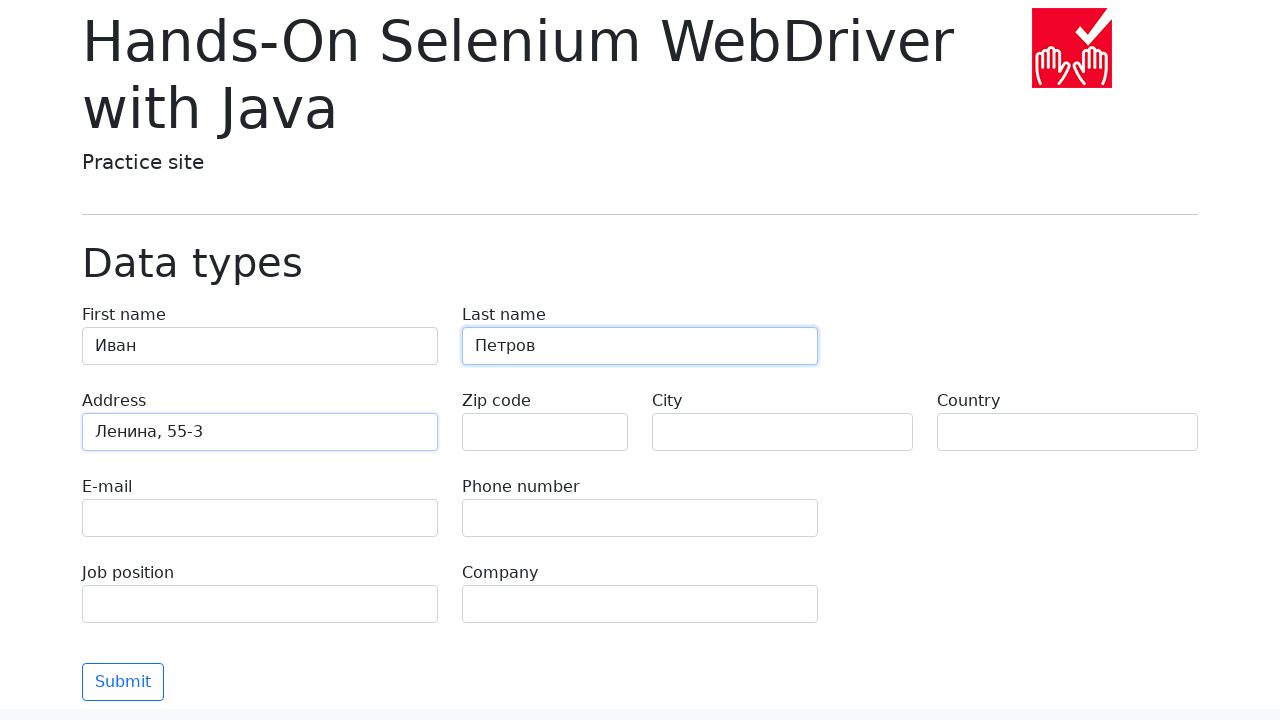

Filled email field with 'test@skypro.com' on input[name='e-mail']
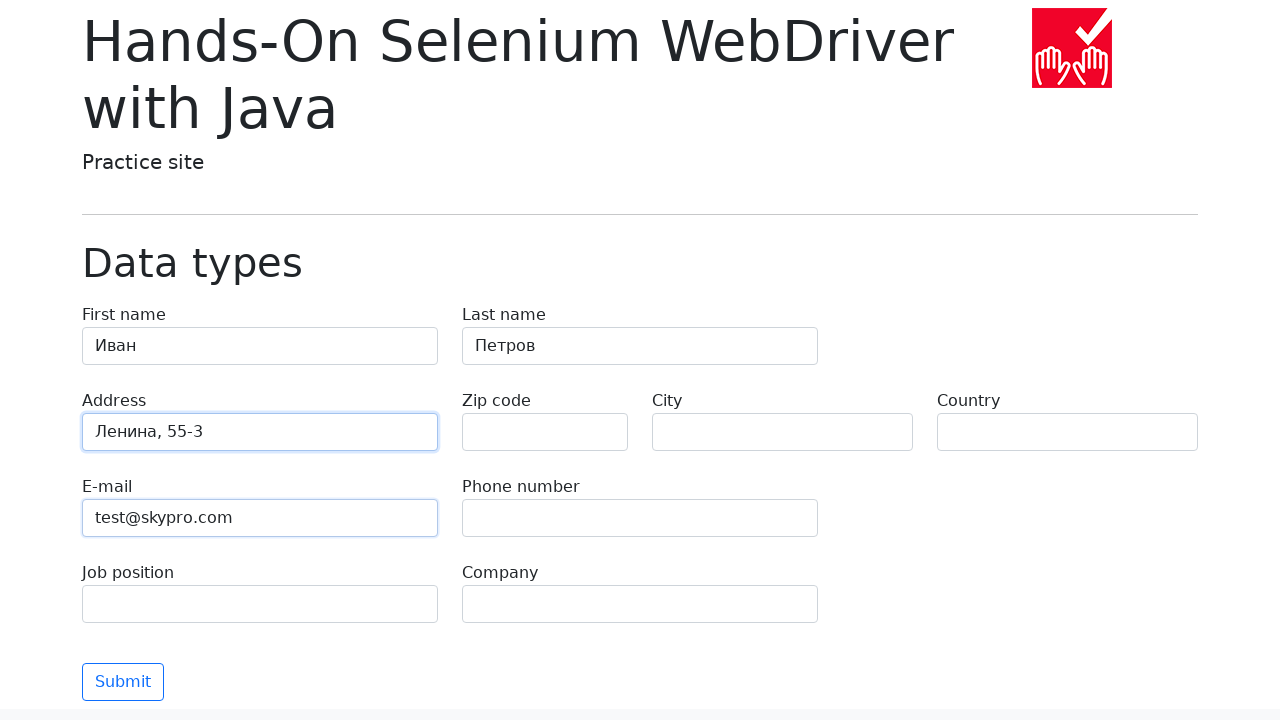

Filled phone field with '+7985899998787' on input[name='phone']
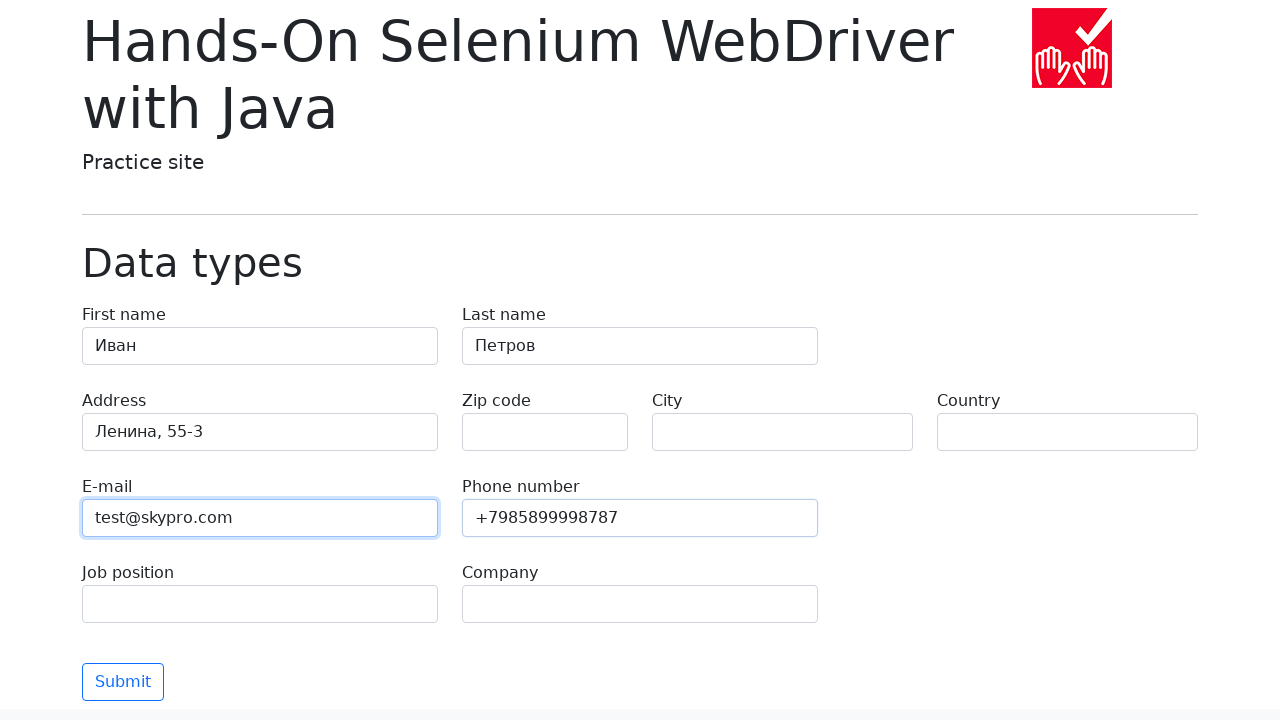

Cleared zip code field, leaving it empty on input[name='zip-code']
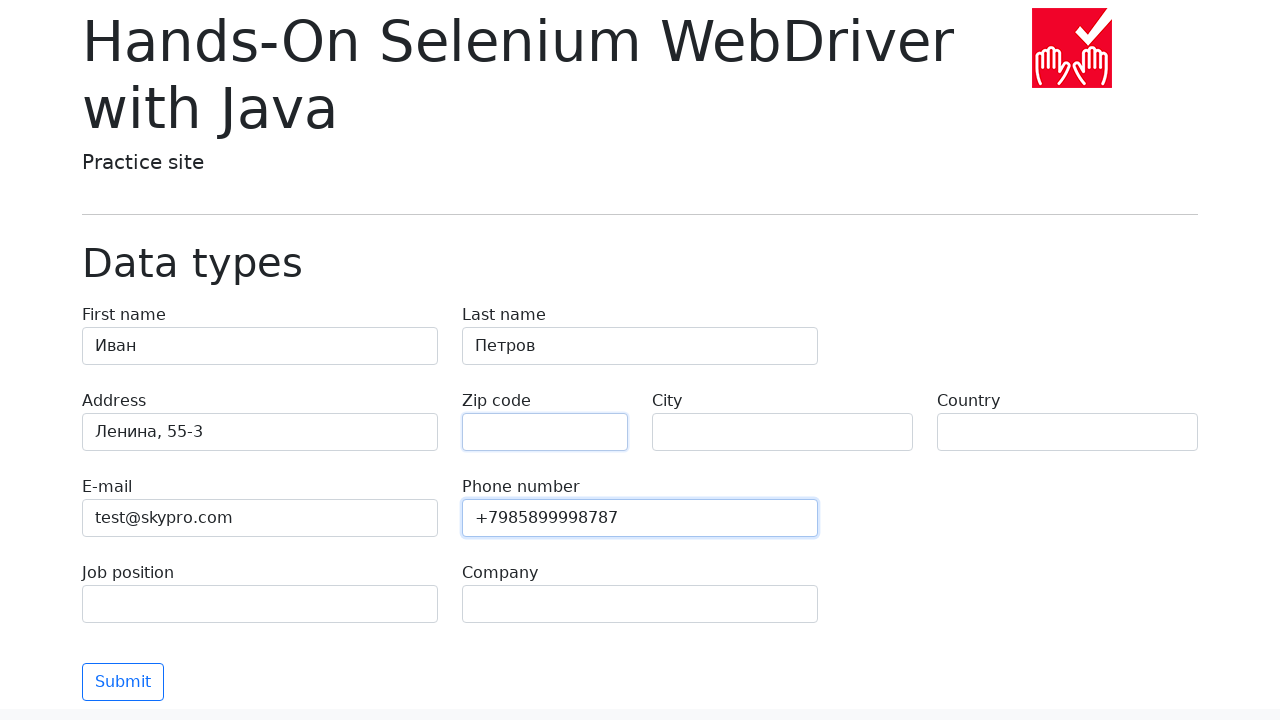

Filled city field with 'Москва' on input[name='city']
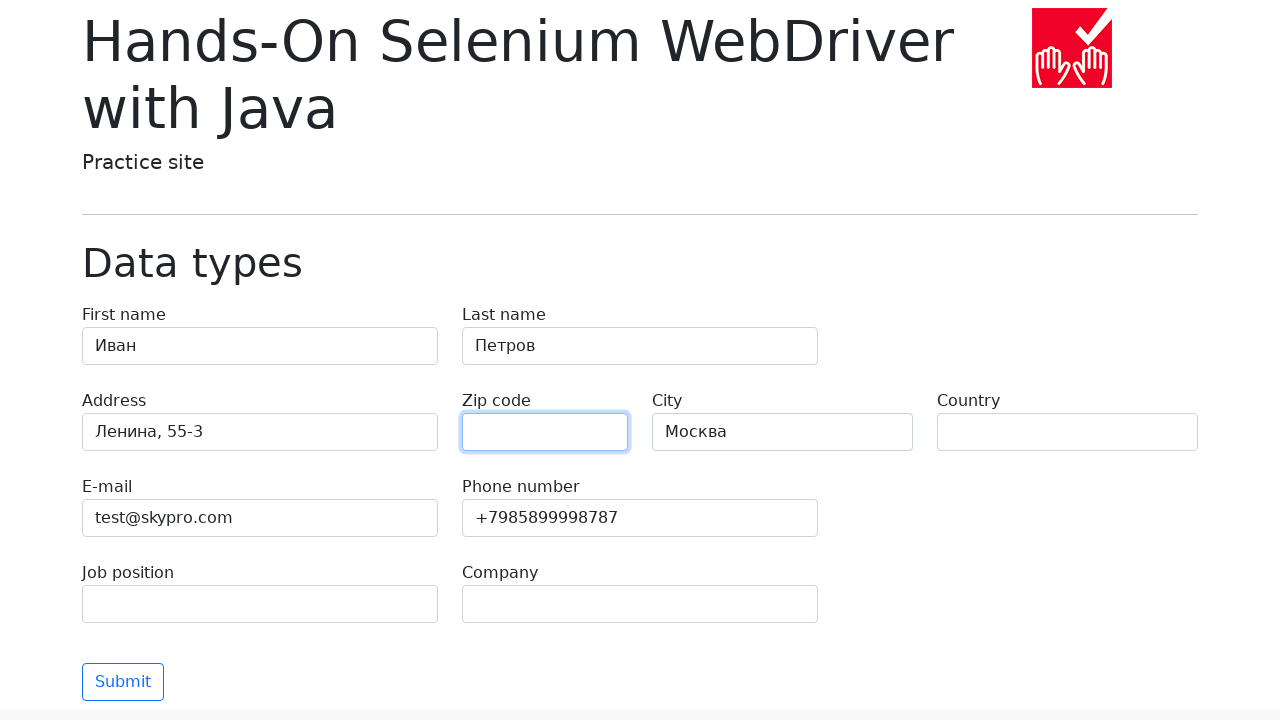

Filled country field with 'Россия' on input[name='country']
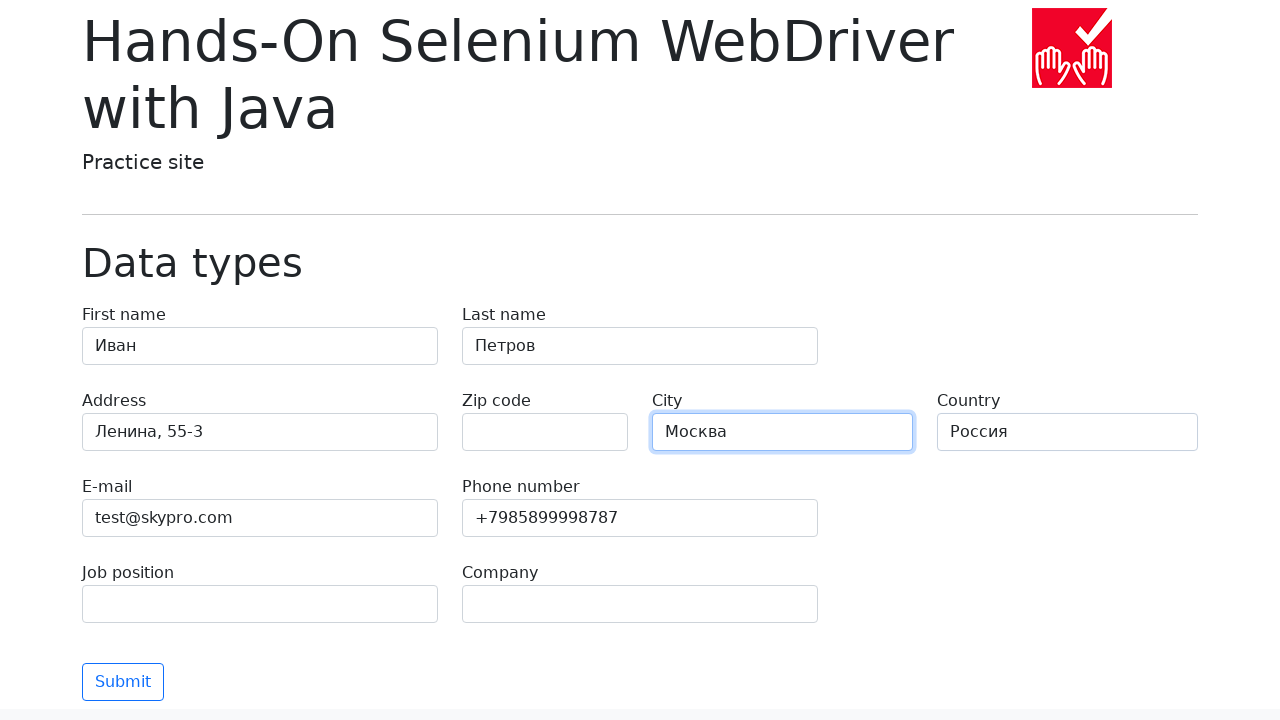

Filled job position field with 'QA' on input[name='job-position']
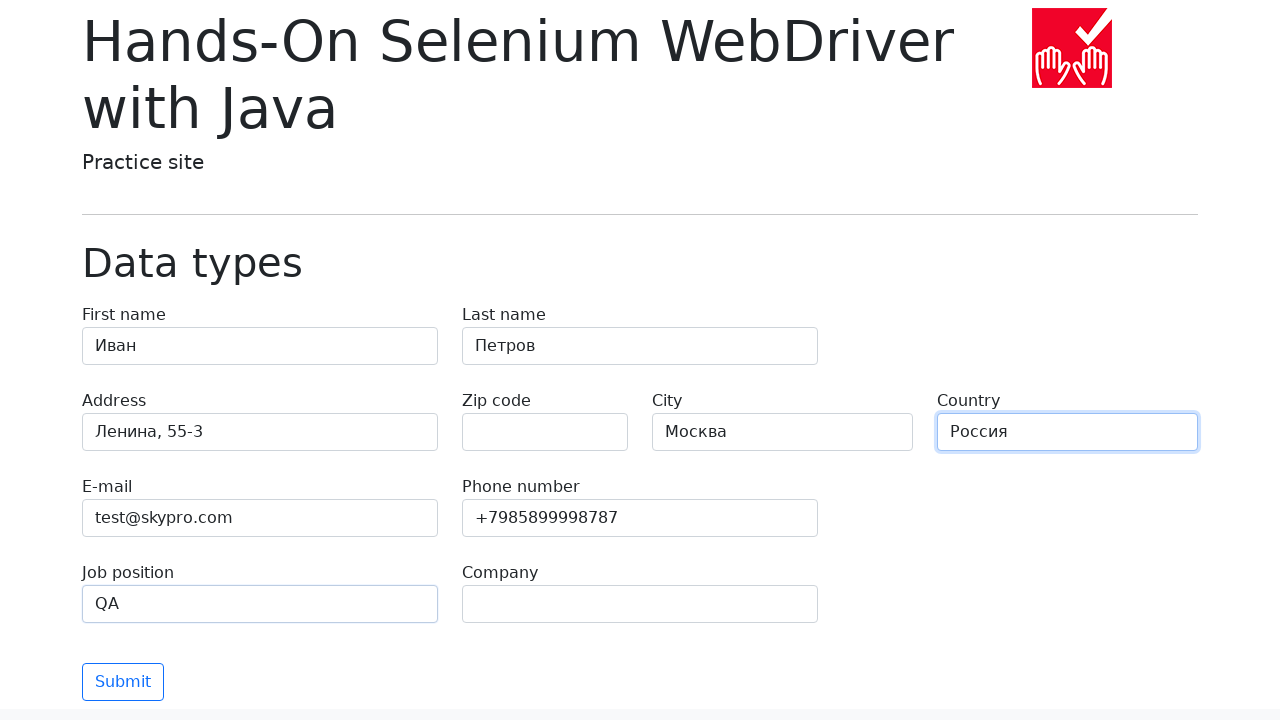

Filled company field with 'SkyPro' on input[name='company']
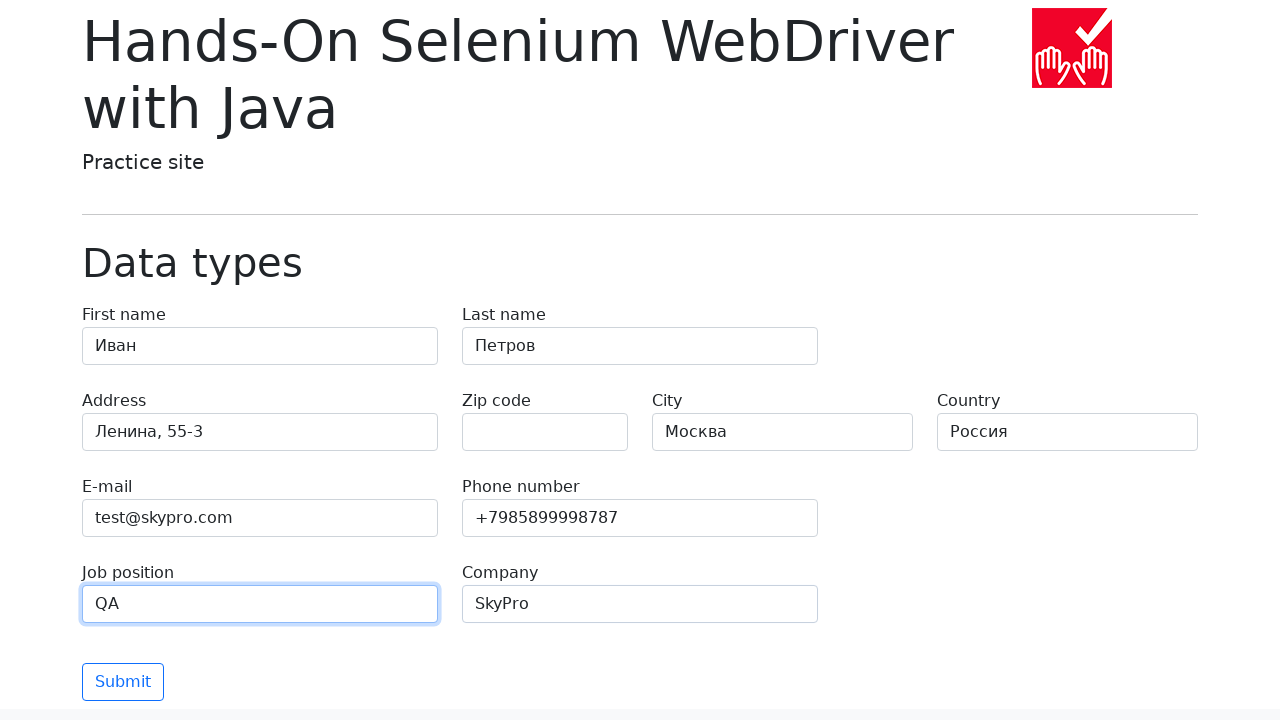

Clicked Submit button to submit form at (123, 682) on xpath=//button[text()='Submit']
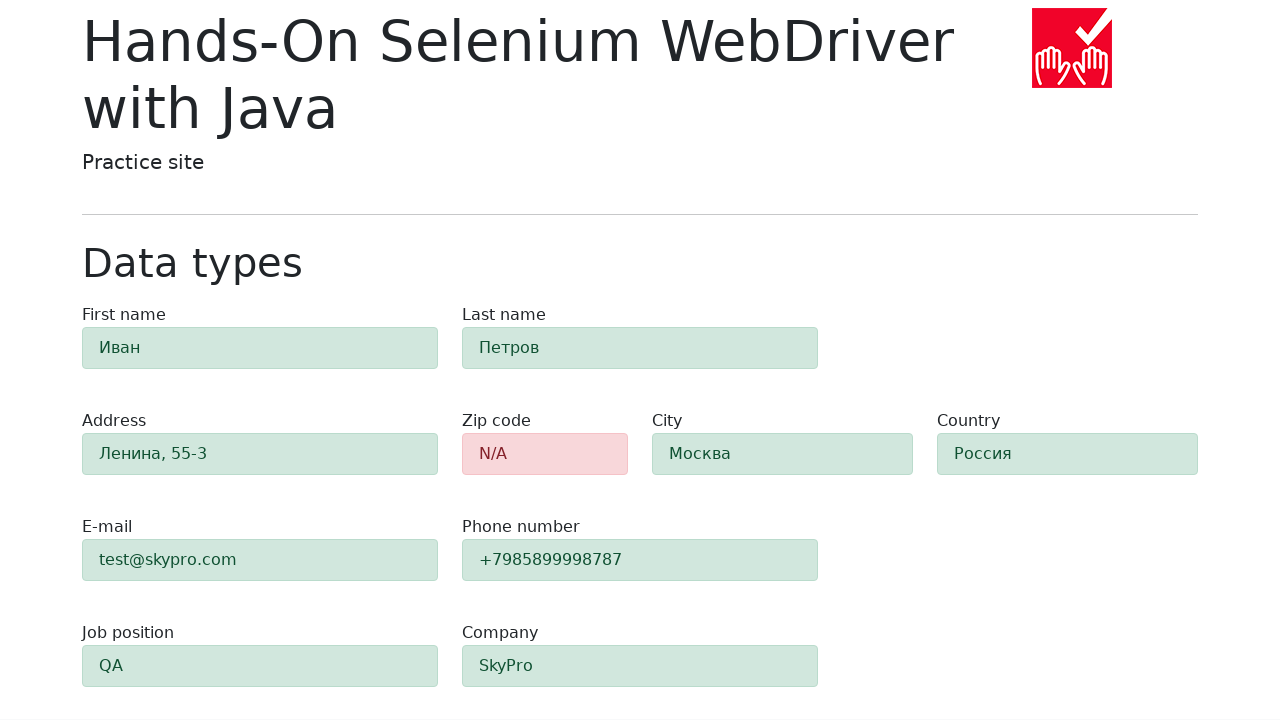

Waited for form validation to complete
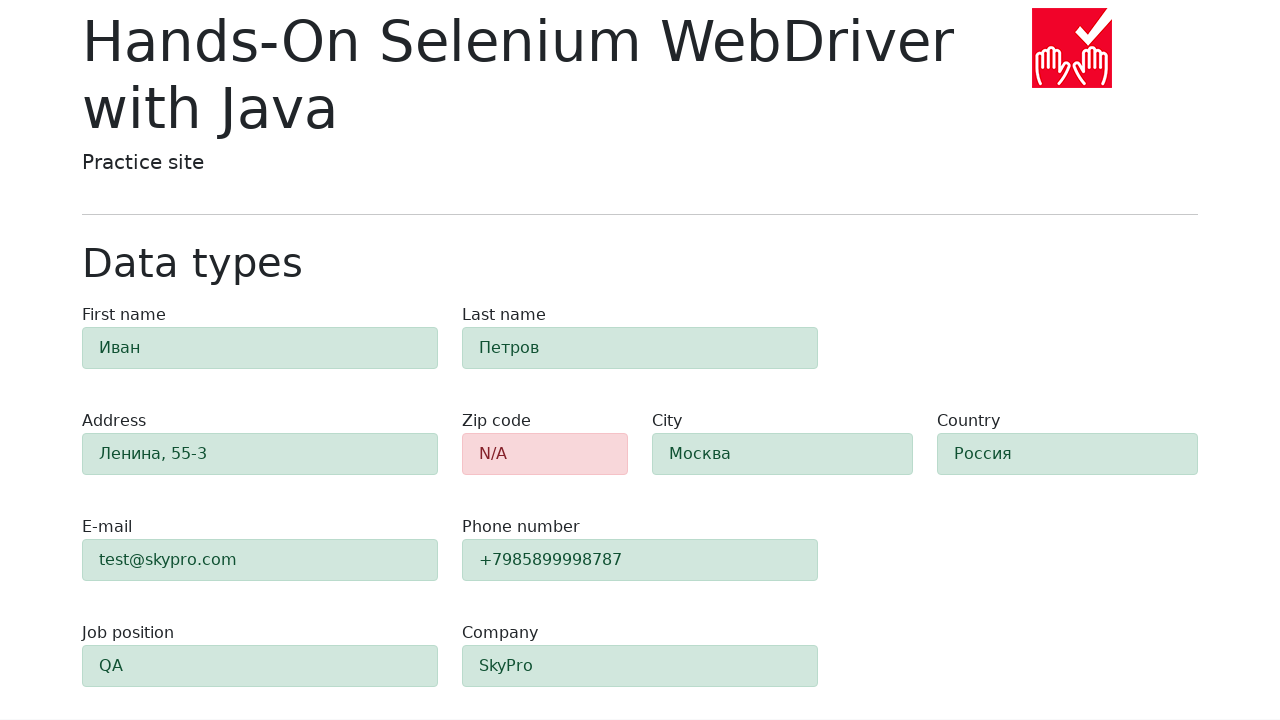

Retrieved border color from zip code field for validation
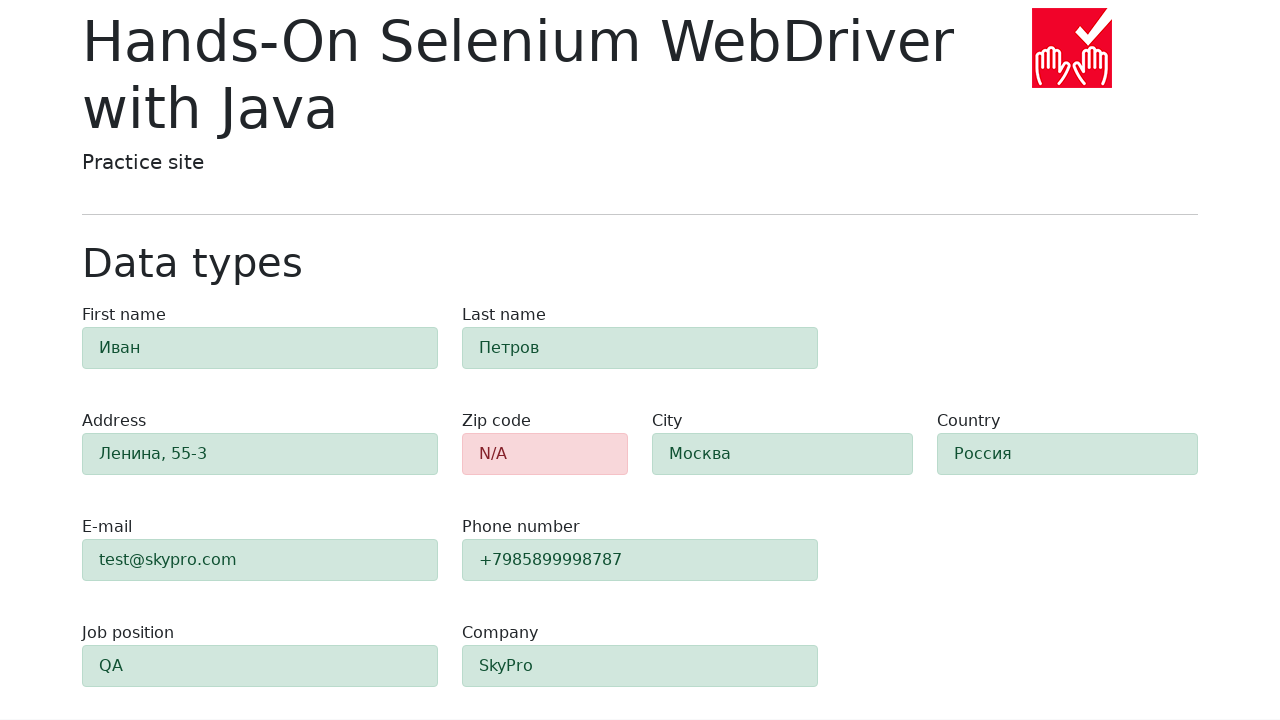

Verified zip code field displays error styling (red color)
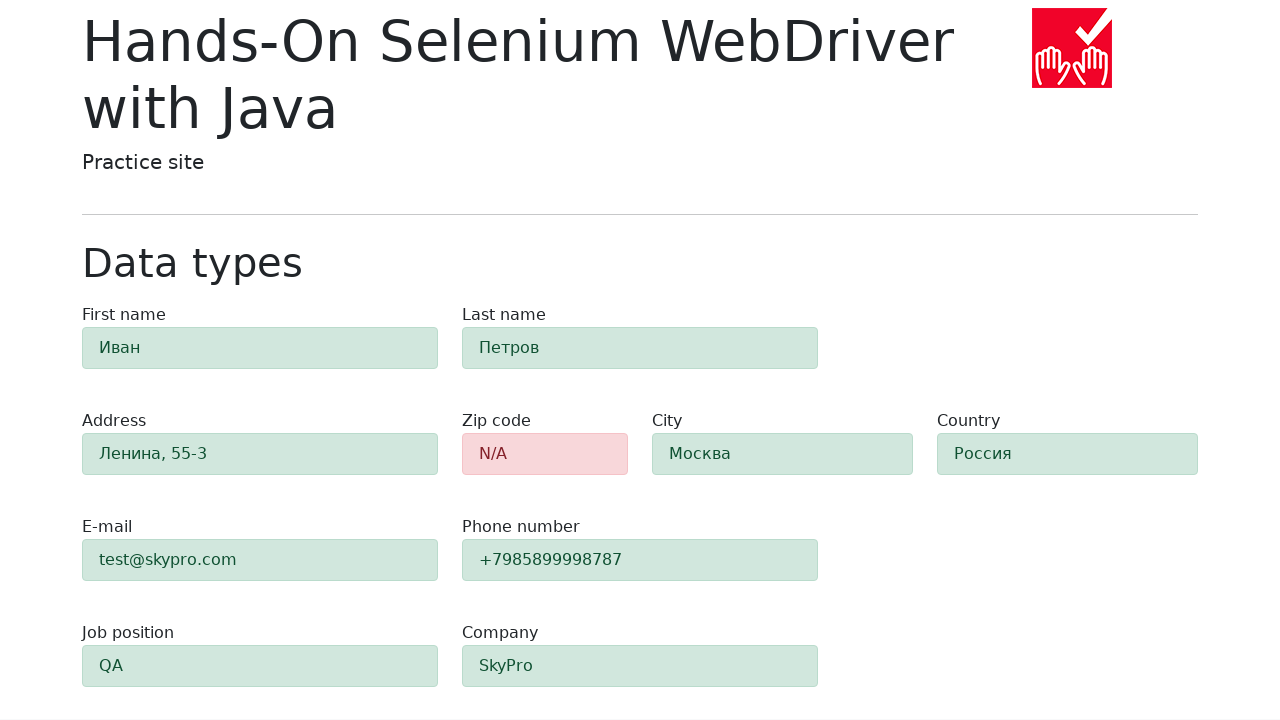

Found 9 success elements for validation
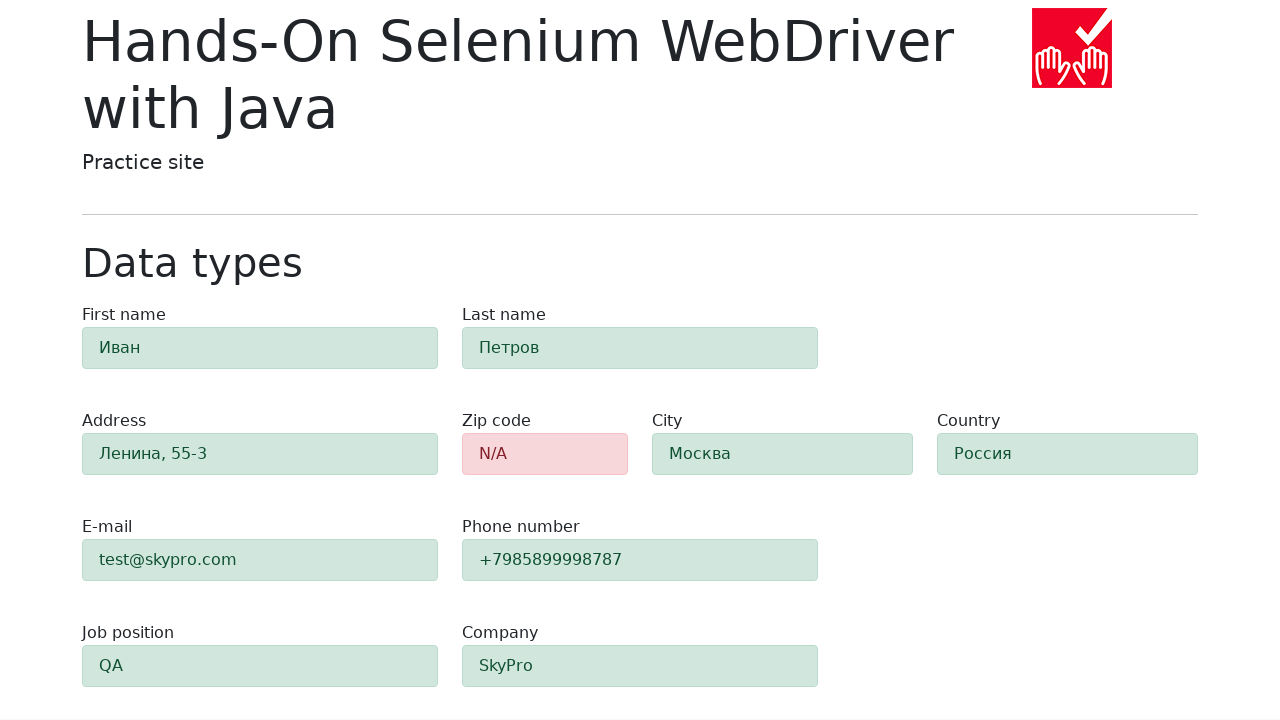

Retrieved border color from success element 1/9
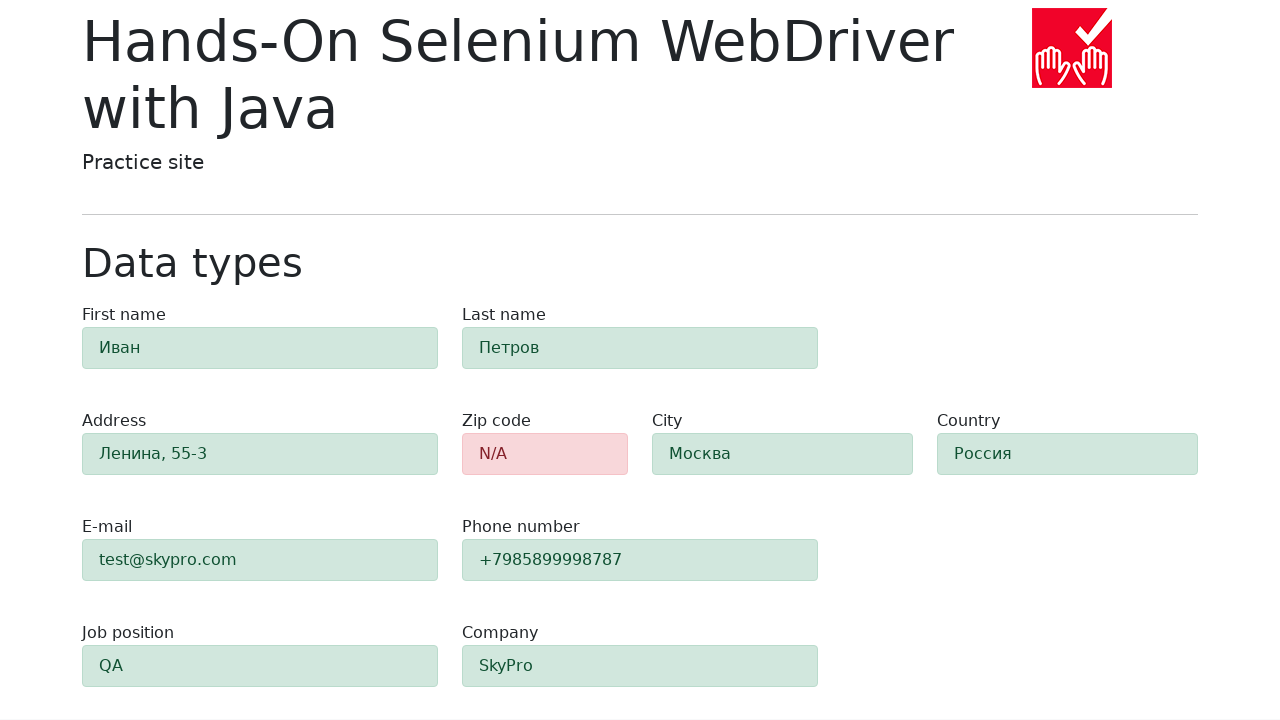

Verified success element 1/9 displays success styling (green color)
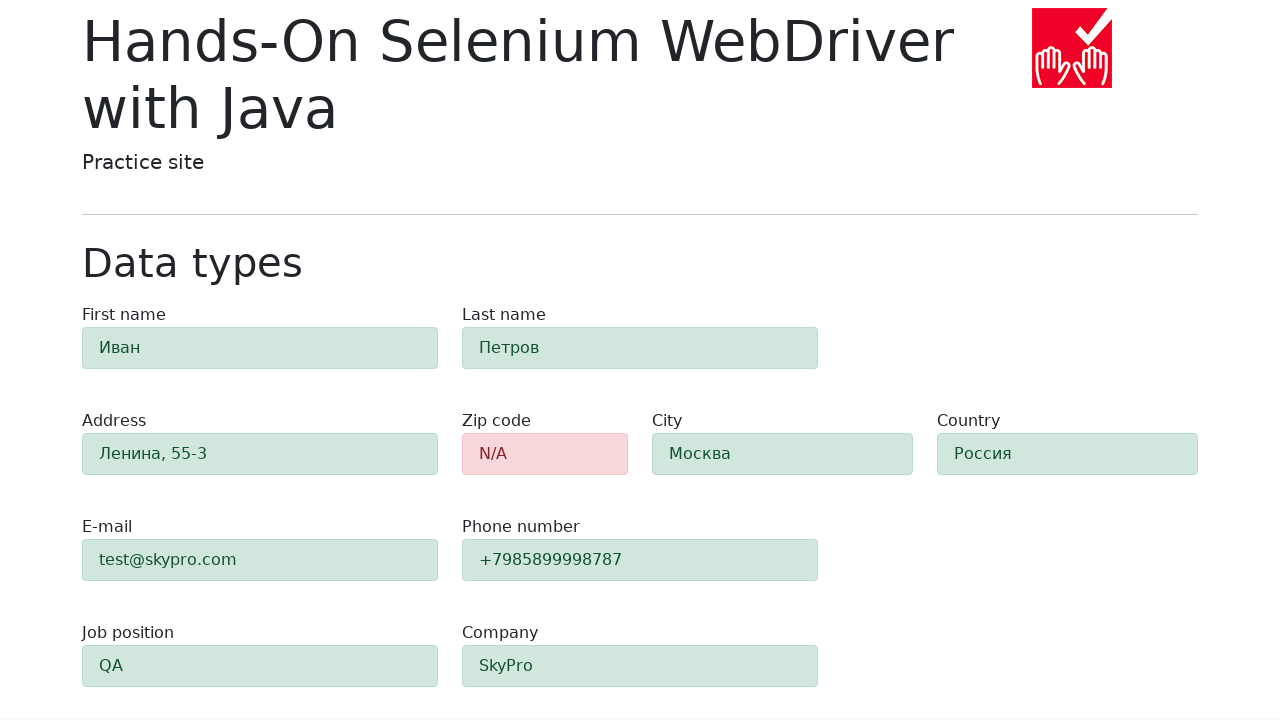

Retrieved border color from success element 2/9
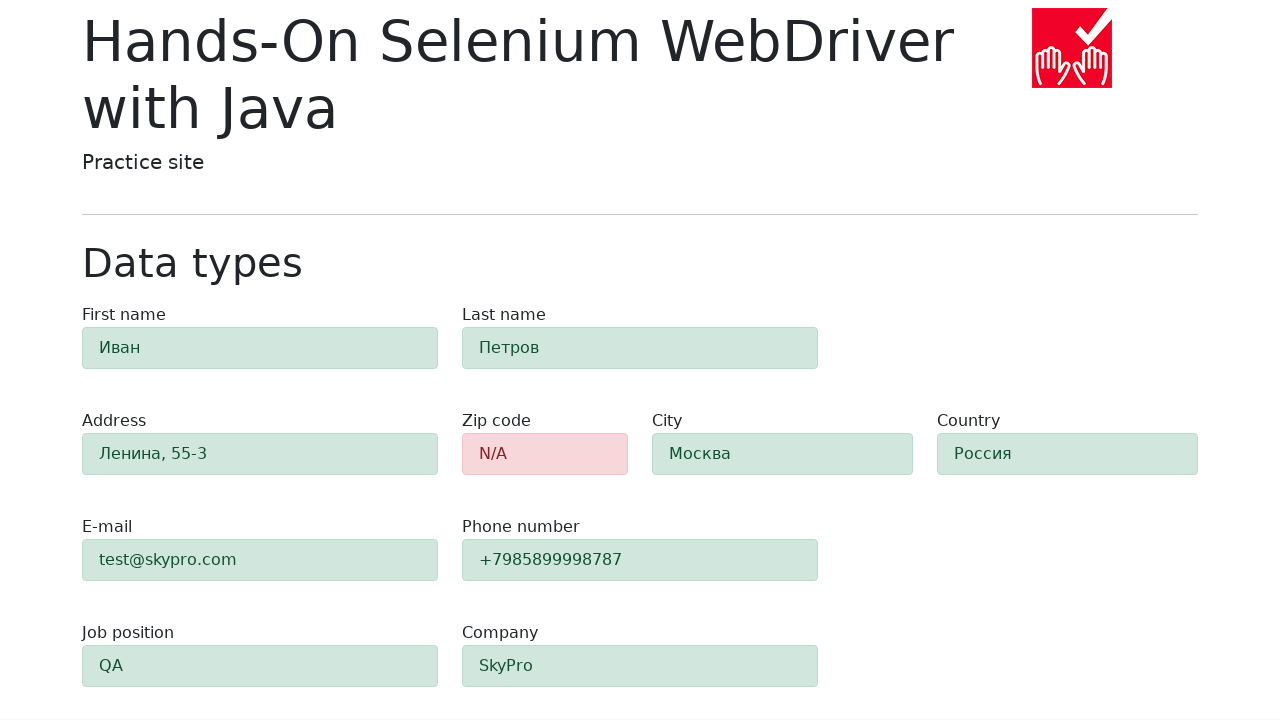

Verified success element 2/9 displays success styling (green color)
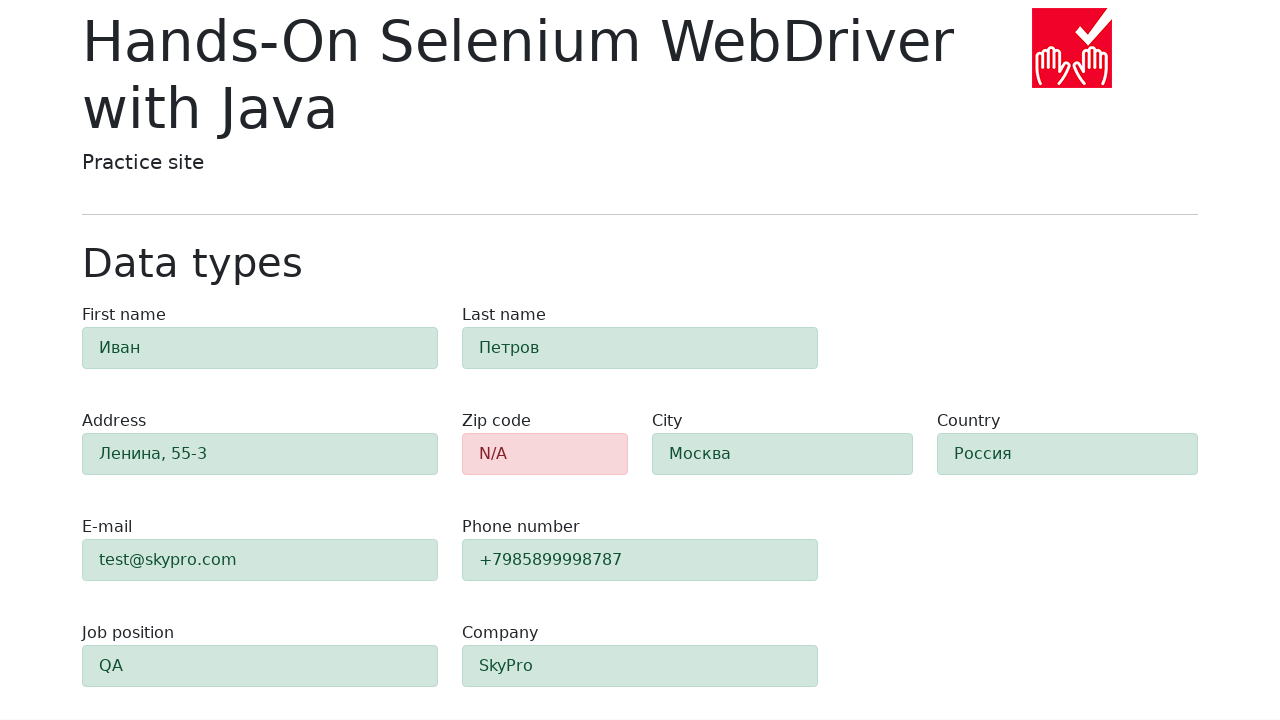

Retrieved border color from success element 3/9
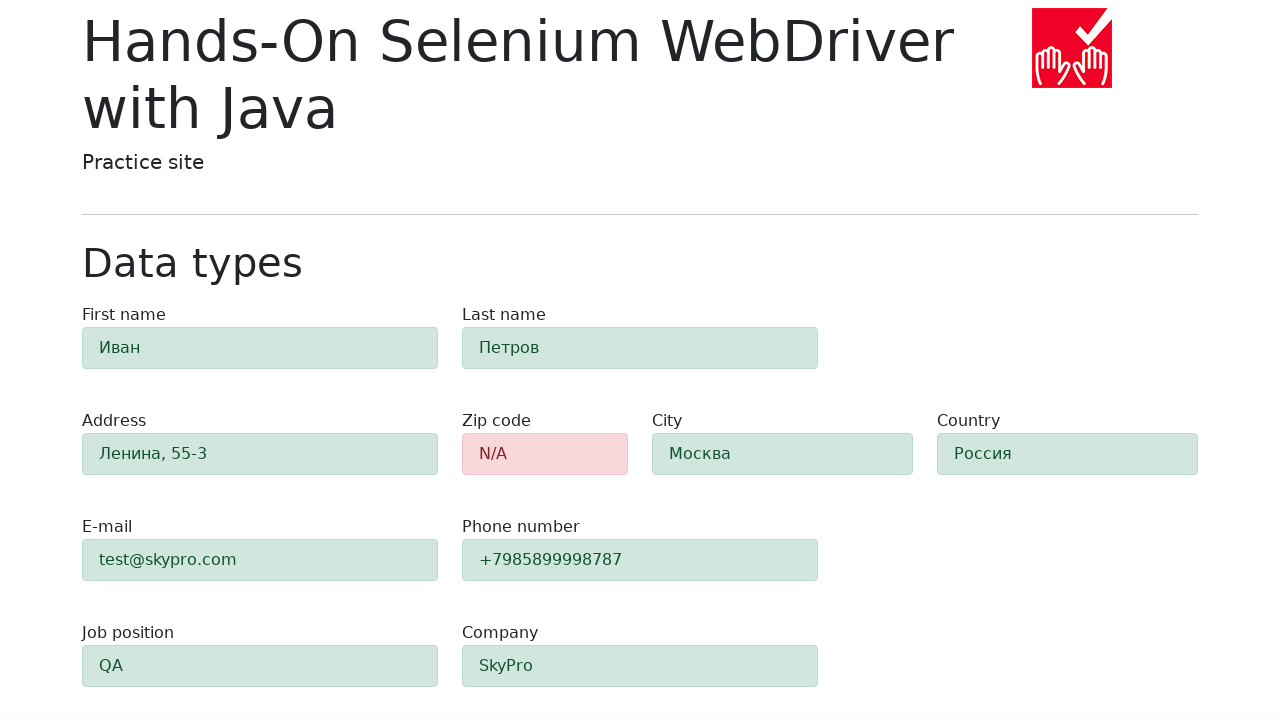

Verified success element 3/9 displays success styling (green color)
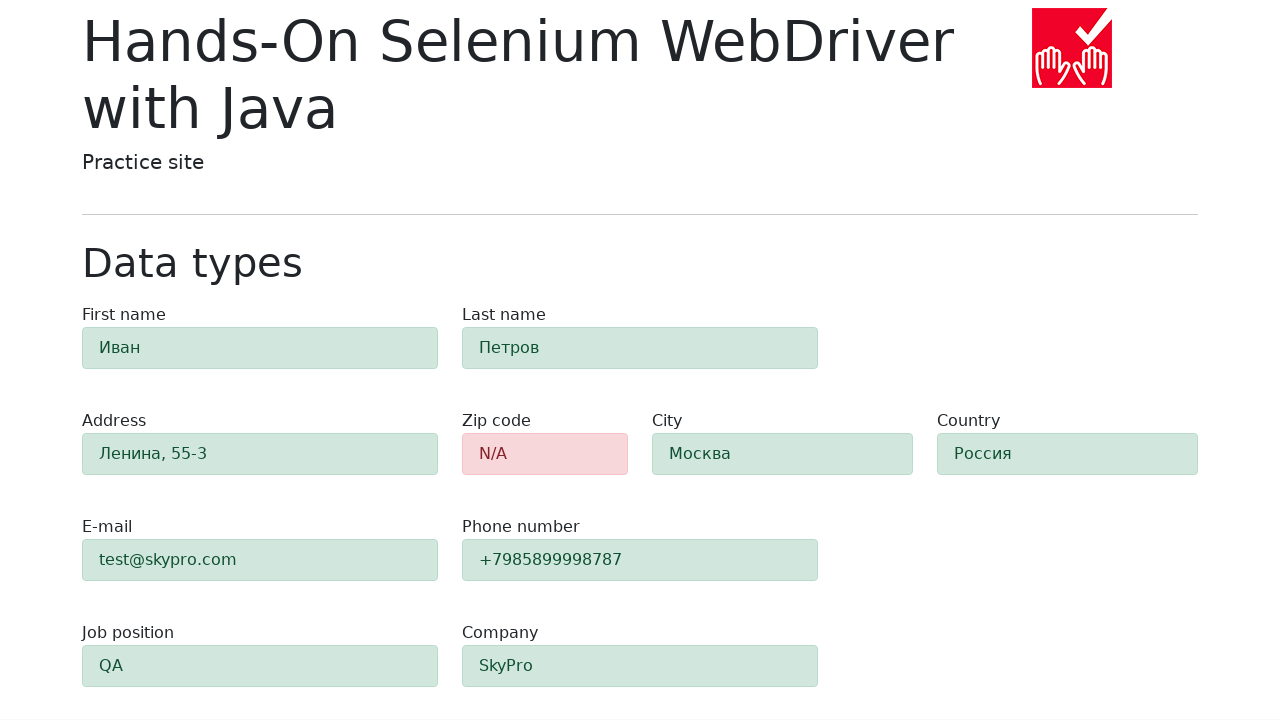

Retrieved border color from success element 4/9
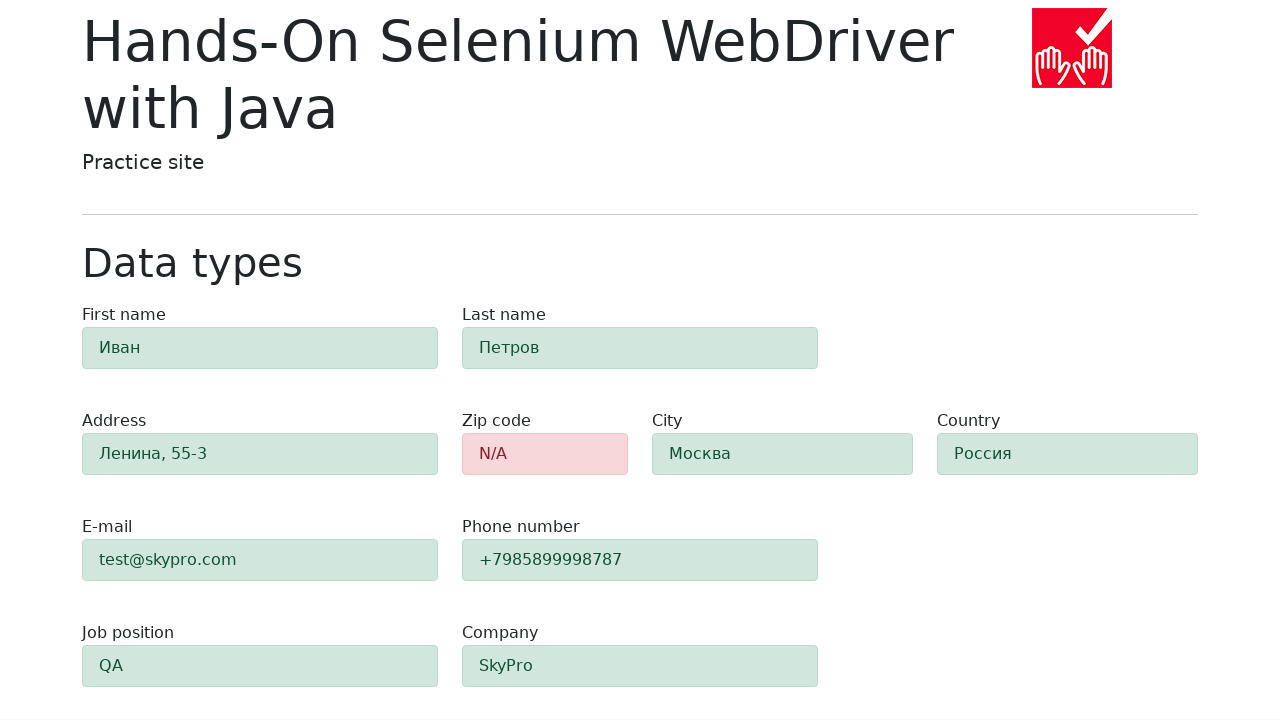

Verified success element 4/9 displays success styling (green color)
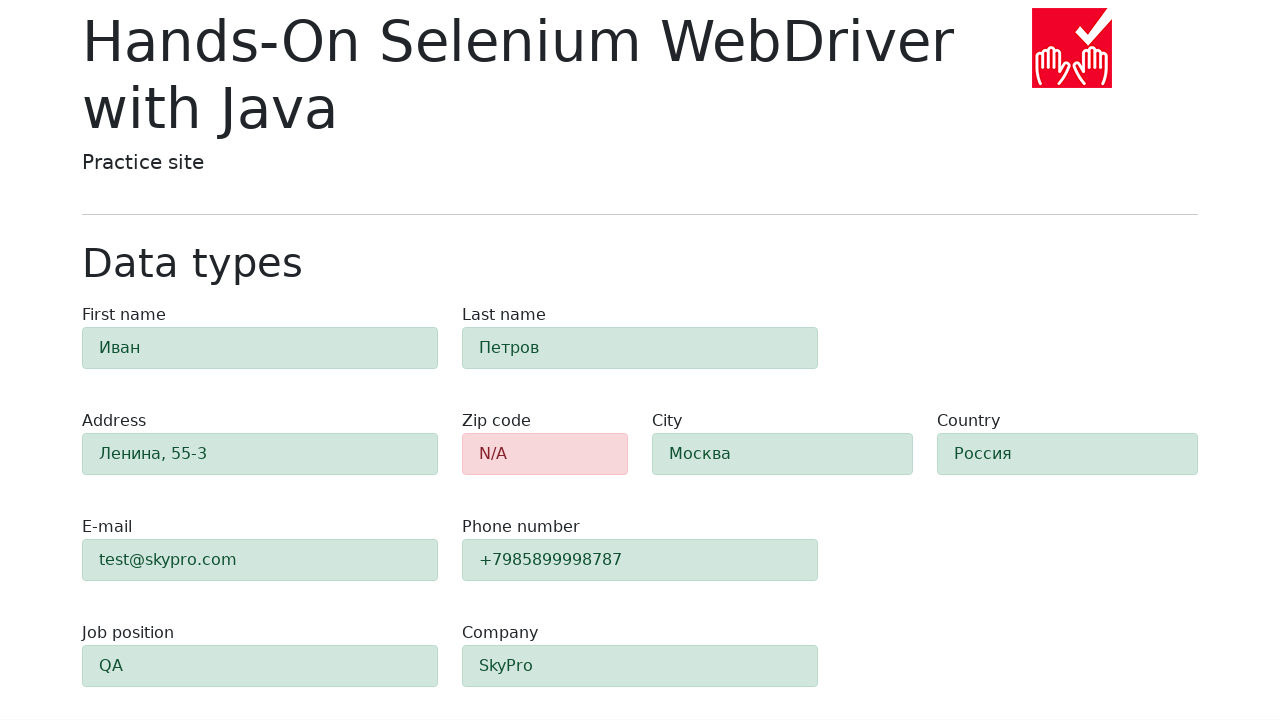

Retrieved border color from success element 5/9
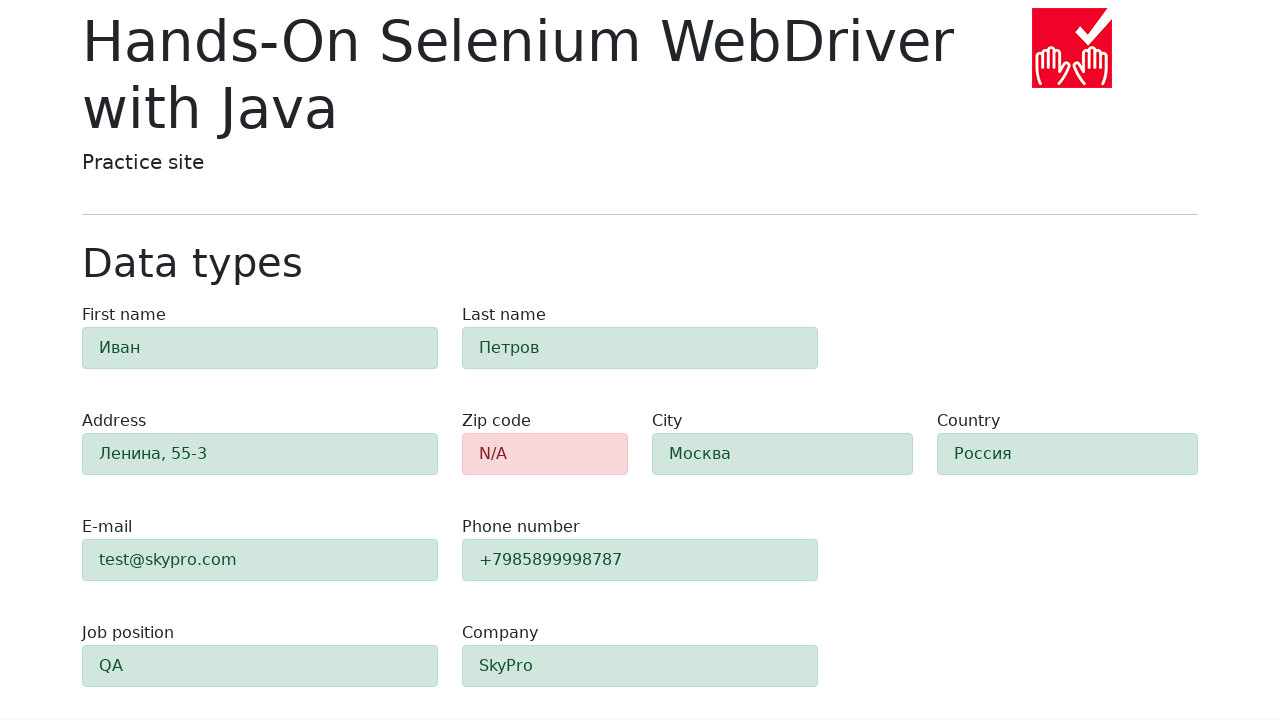

Verified success element 5/9 displays success styling (green color)
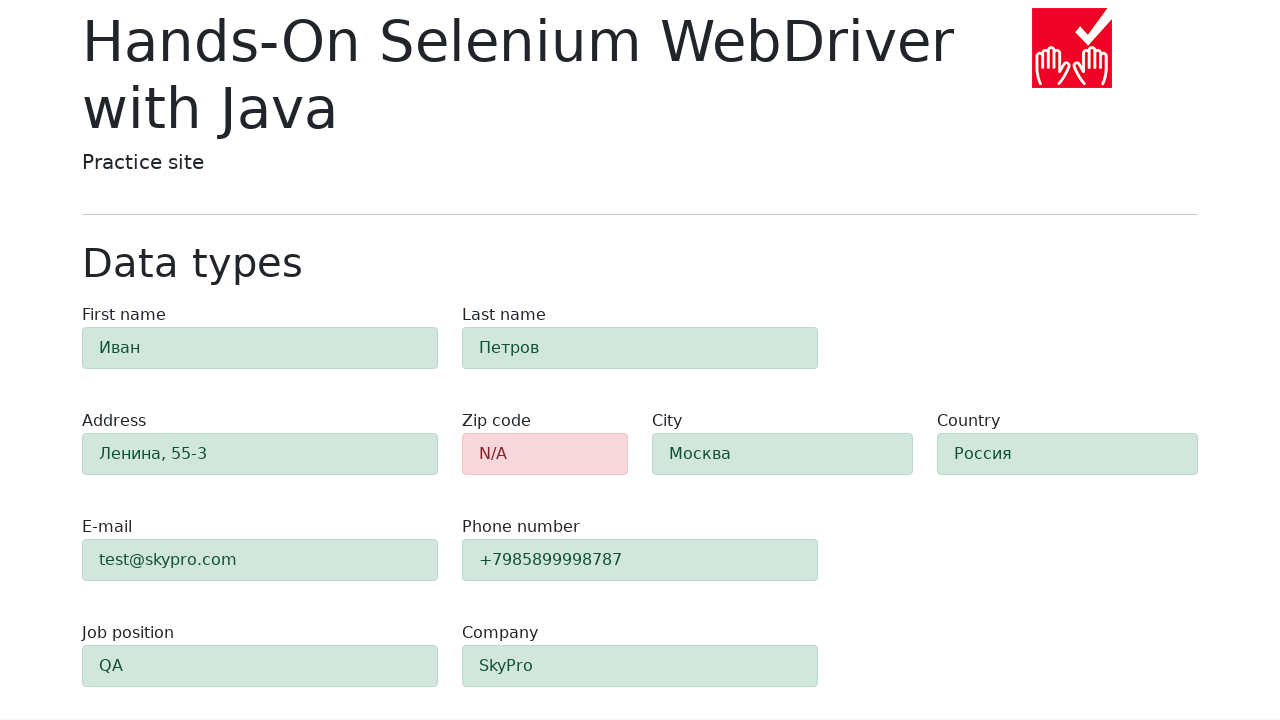

Retrieved border color from success element 6/9
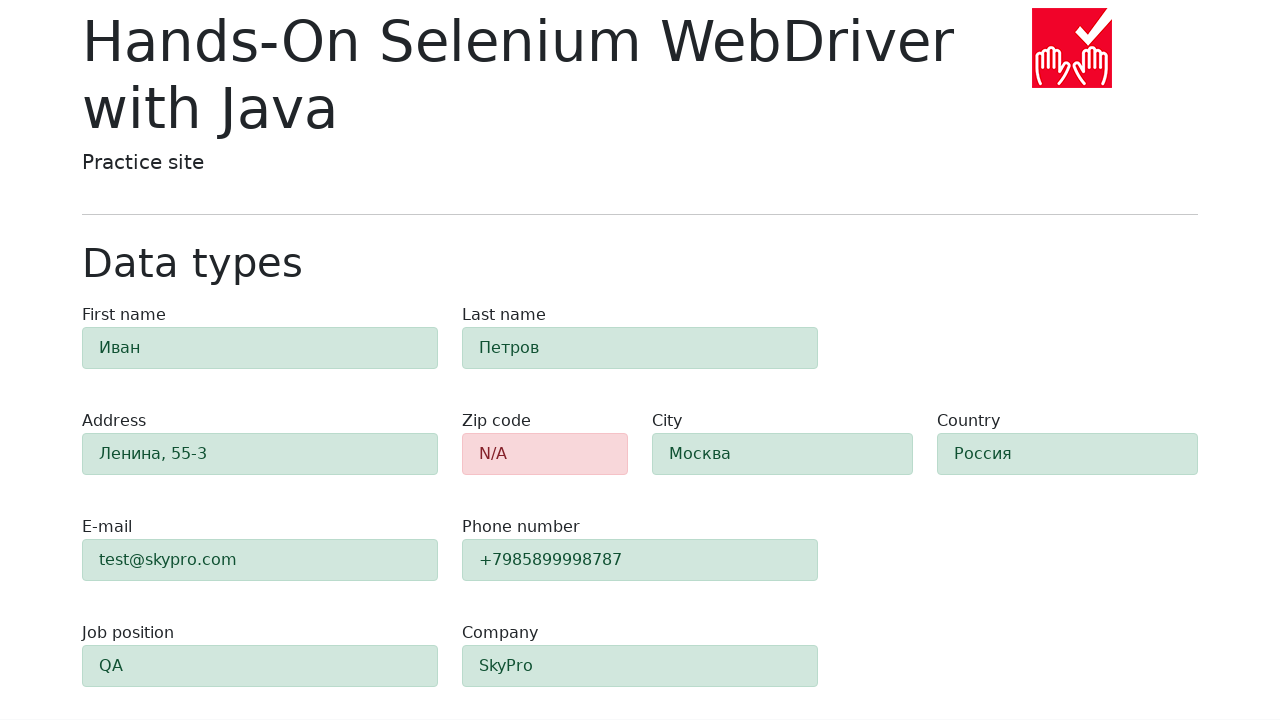

Verified success element 6/9 displays success styling (green color)
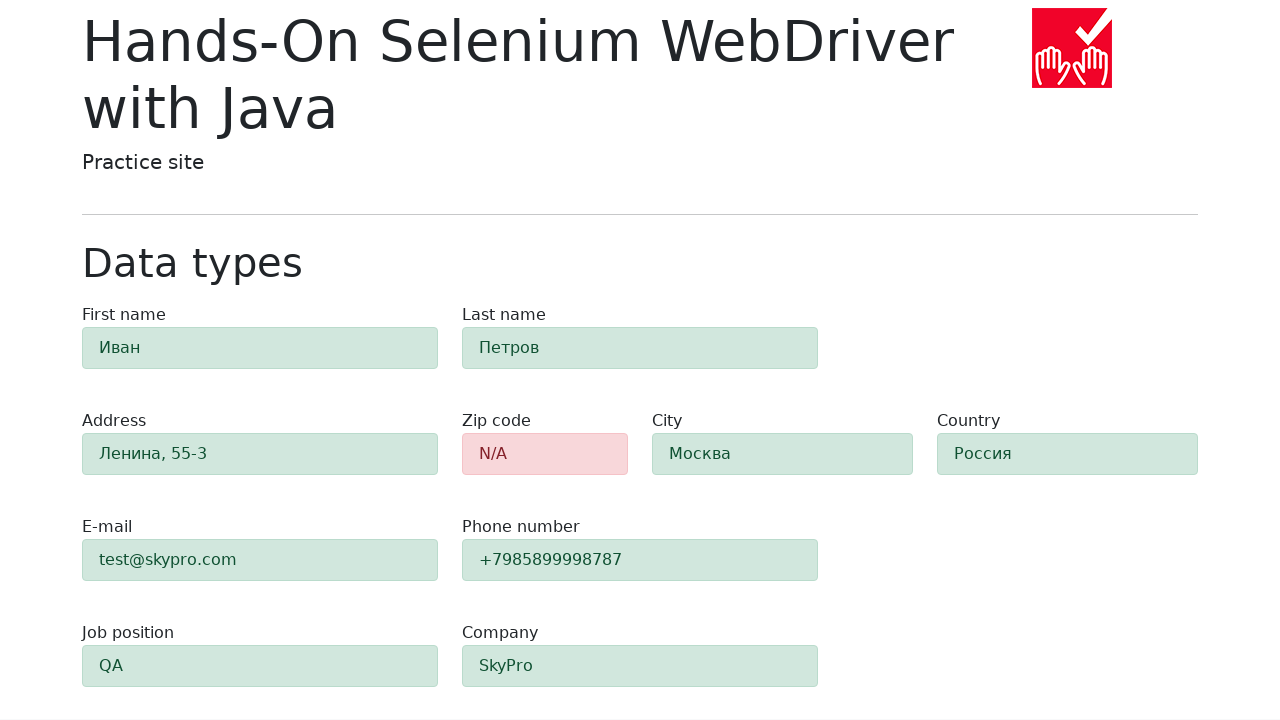

Retrieved border color from success element 7/9
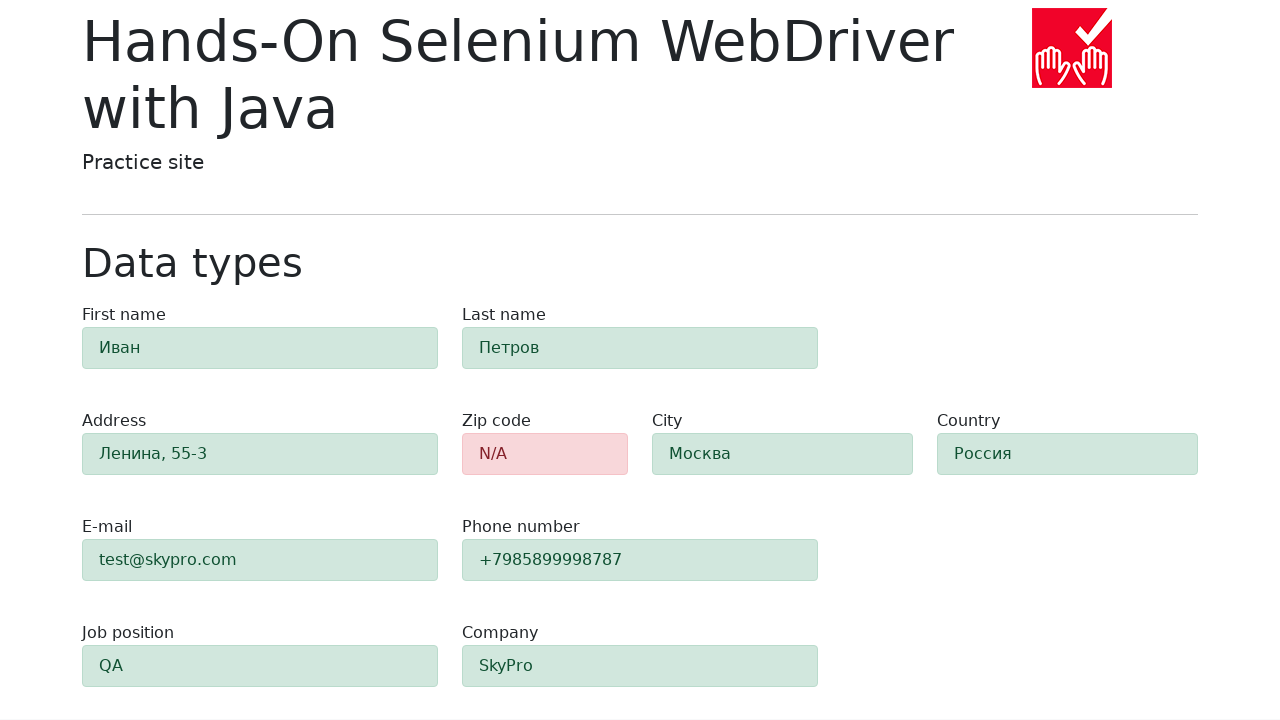

Verified success element 7/9 displays success styling (green color)
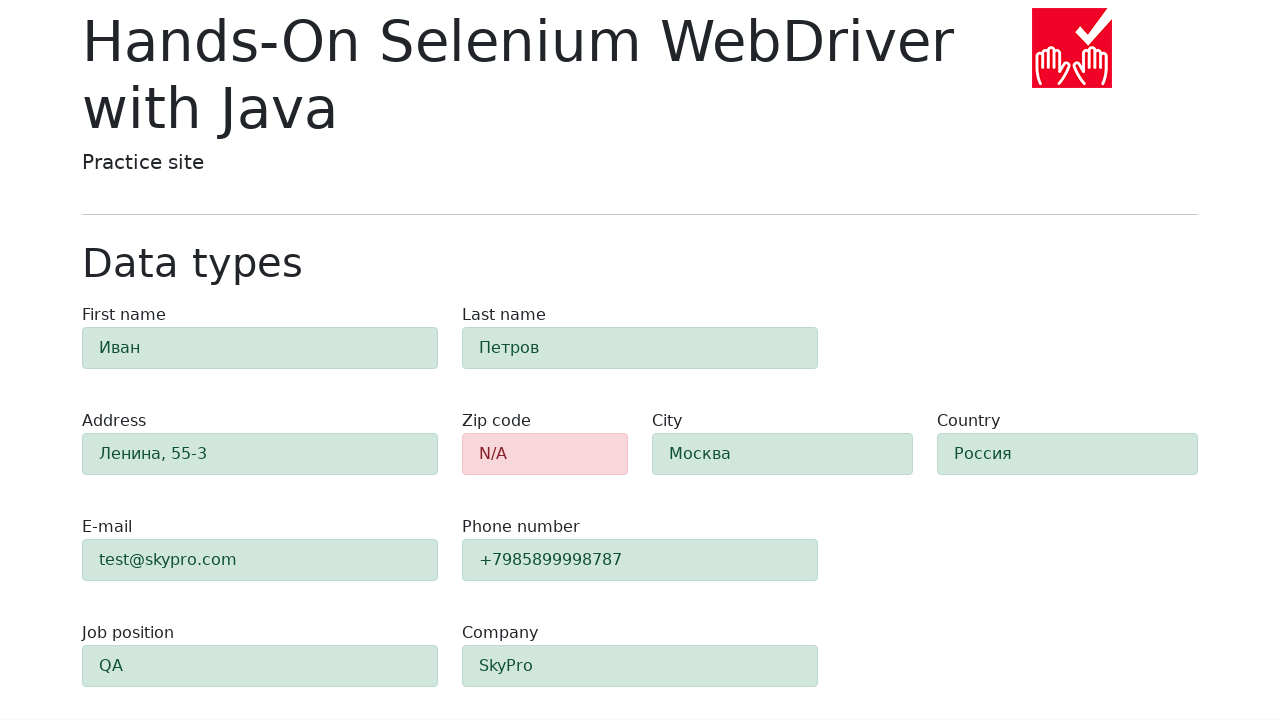

Retrieved border color from success element 8/9
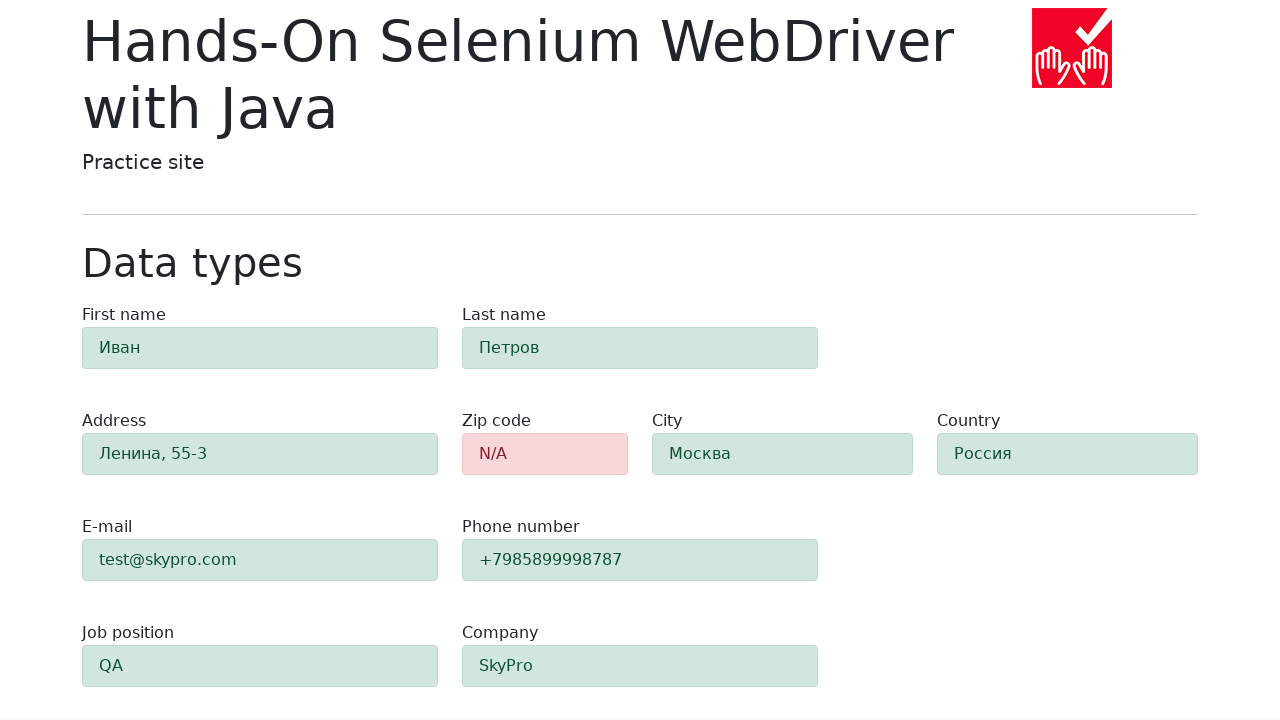

Verified success element 8/9 displays success styling (green color)
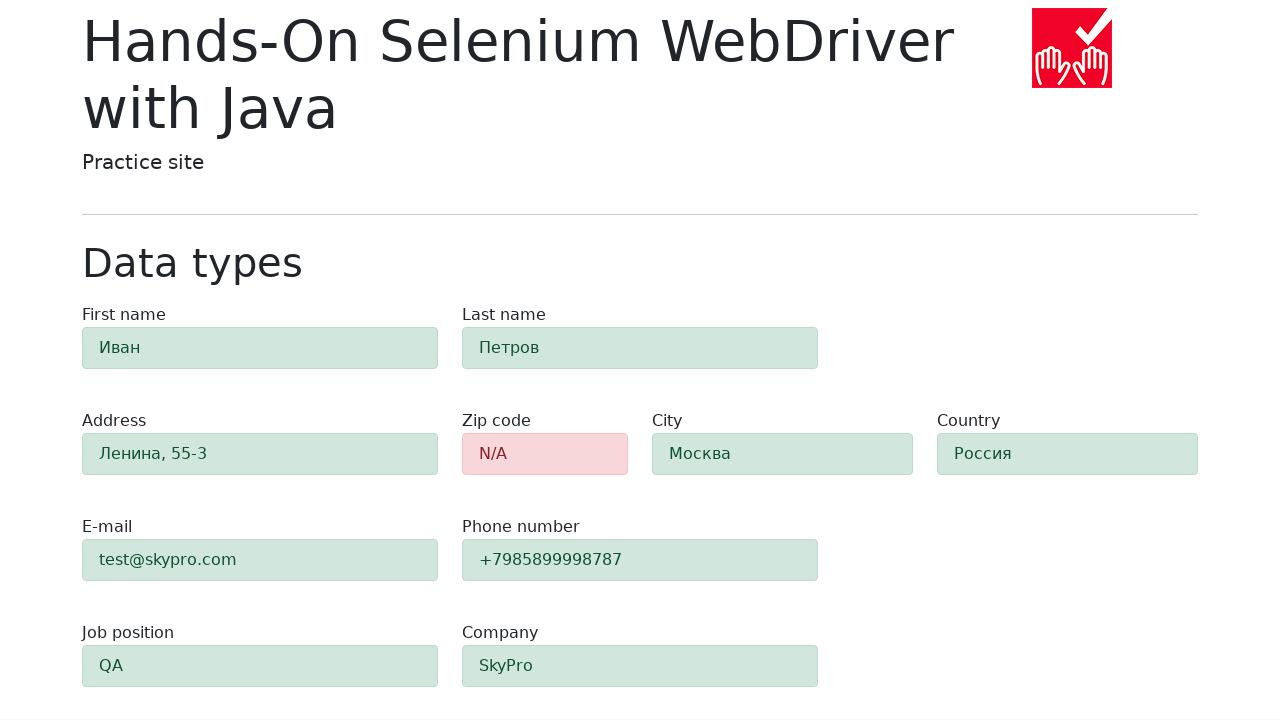

Retrieved border color from success element 9/9
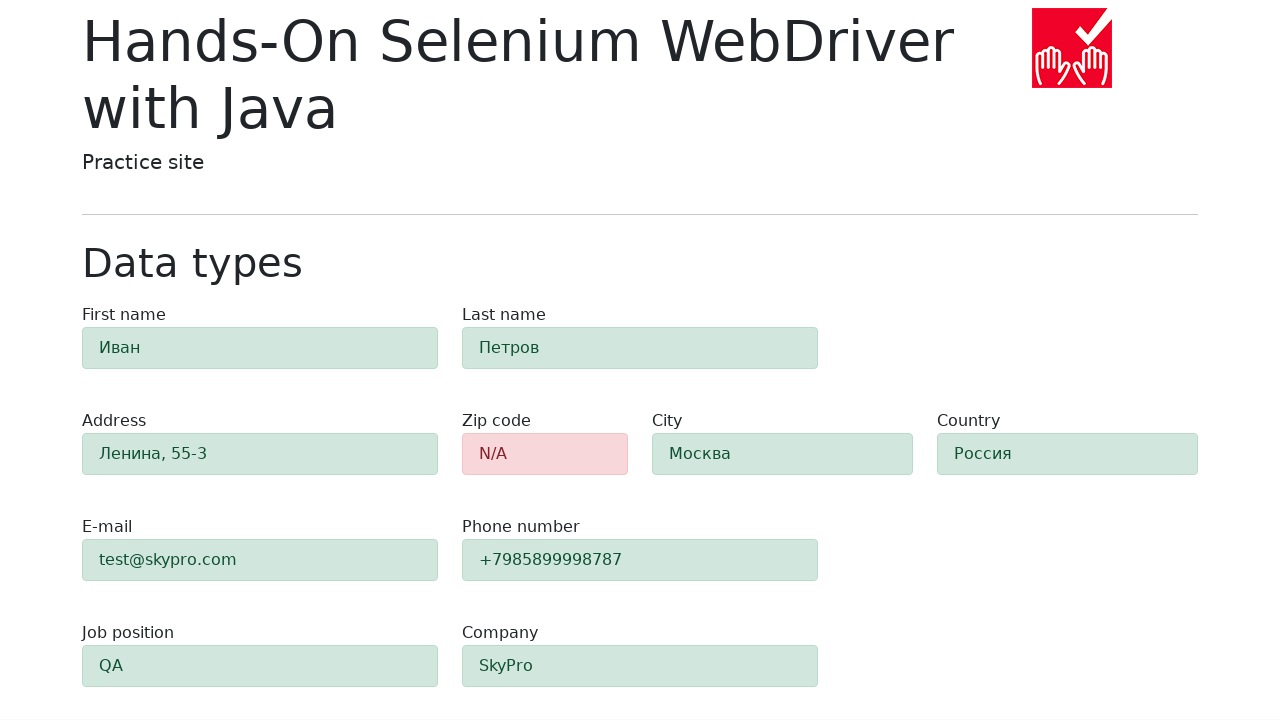

Verified success element 9/9 displays success styling (green color)
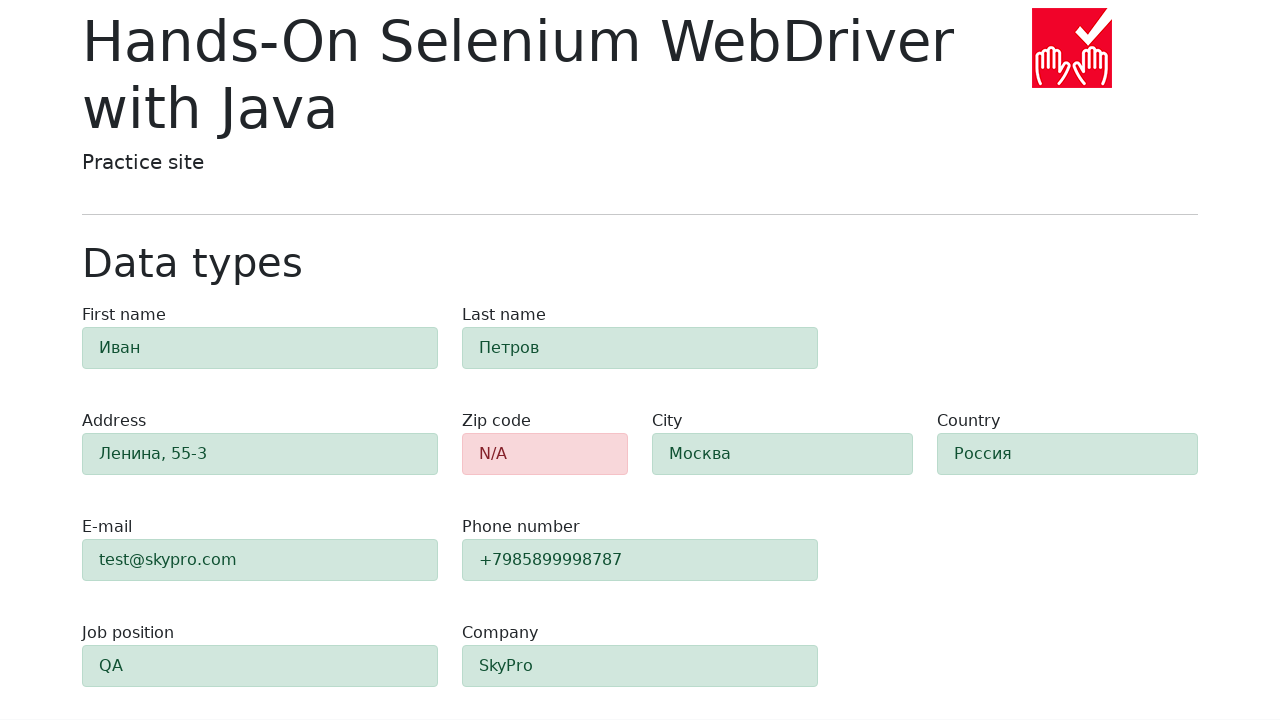

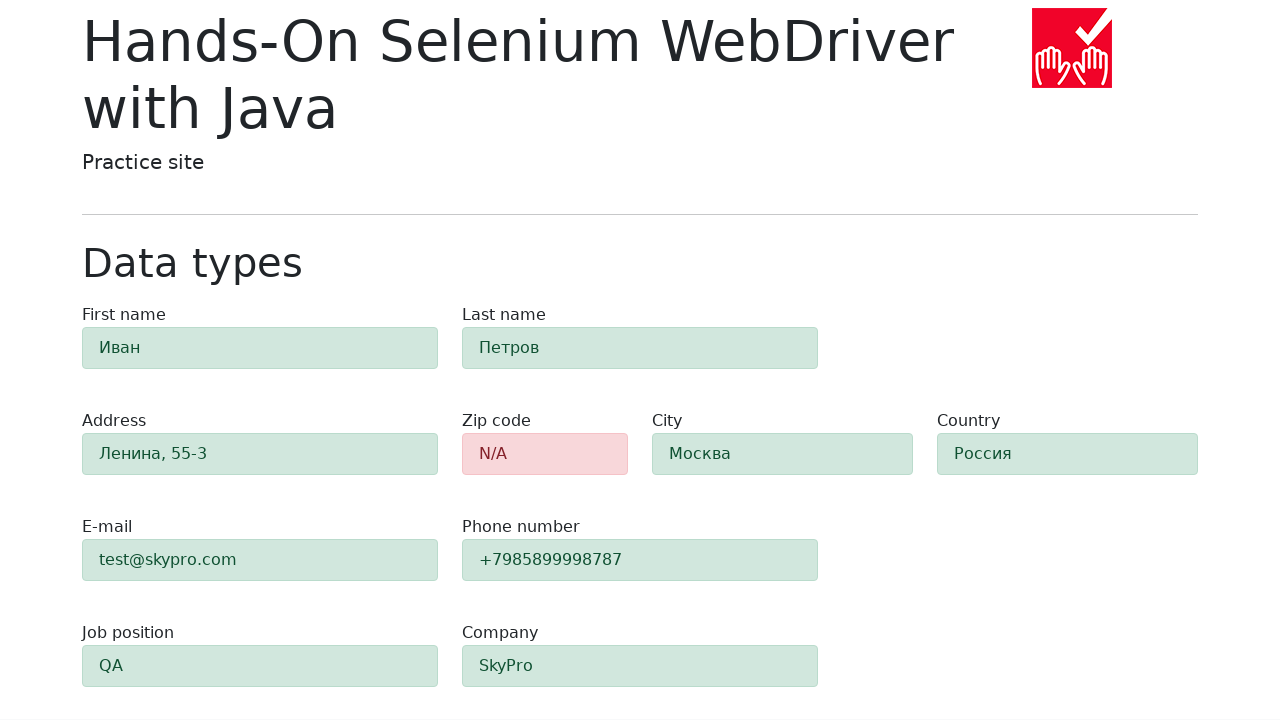